Tests JavaScript alert functionality by clicking a button to trigger an alert, verifying the alert text says "I am a JS Alert", accepting the alert, and confirming the button is still enabled after dismissal.

Starting URL: https://the-internet.herokuapp.com/javascript_alerts

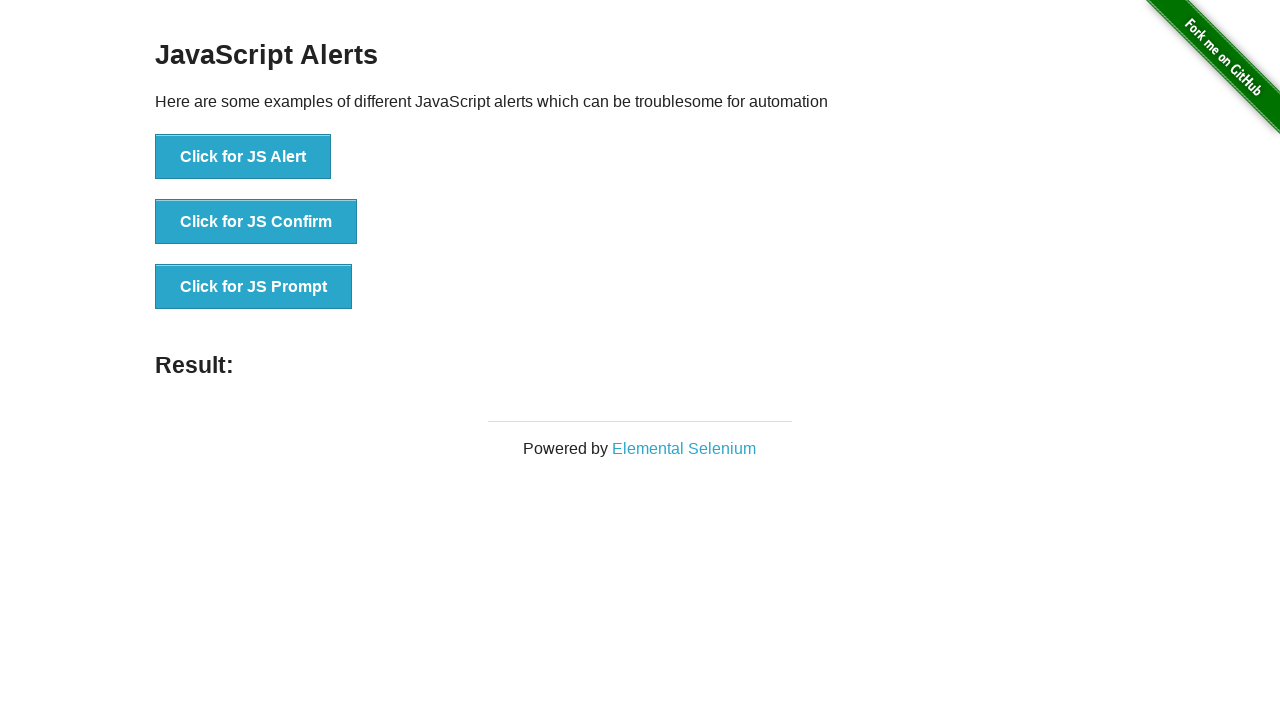

Navigated to JavaScript alerts test page
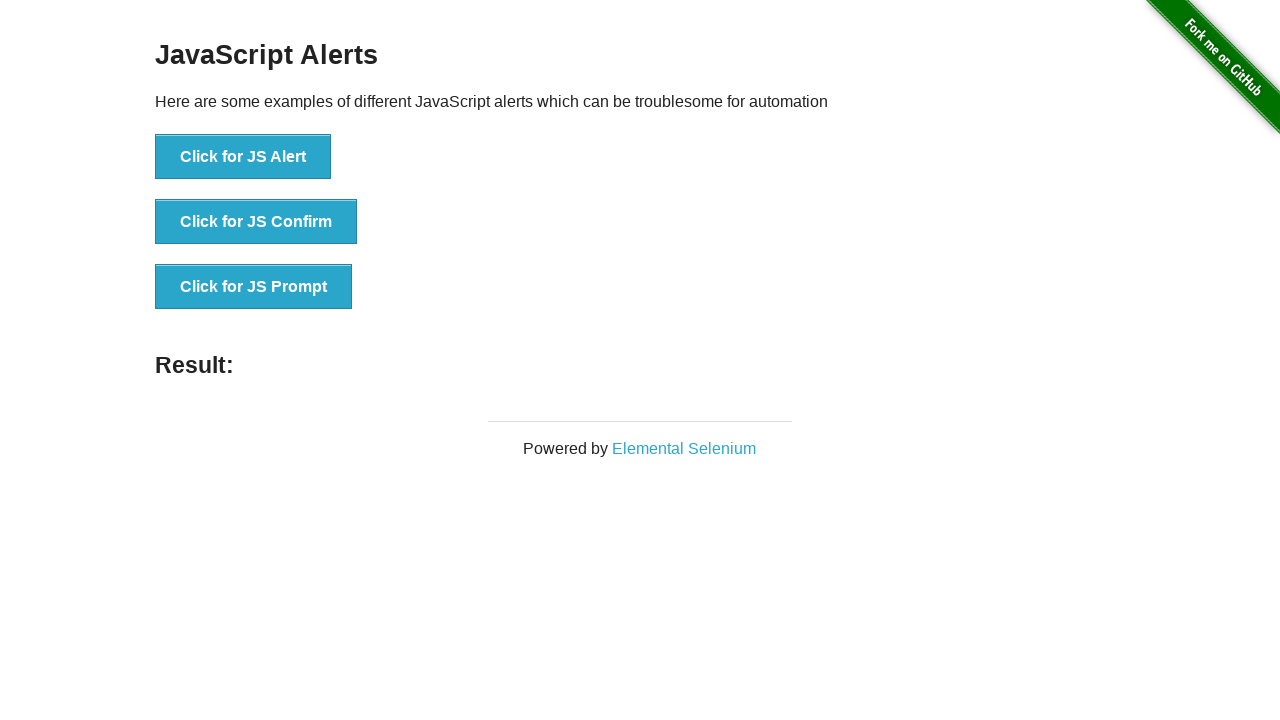

Set up dialog handler to verify alert text and accept it
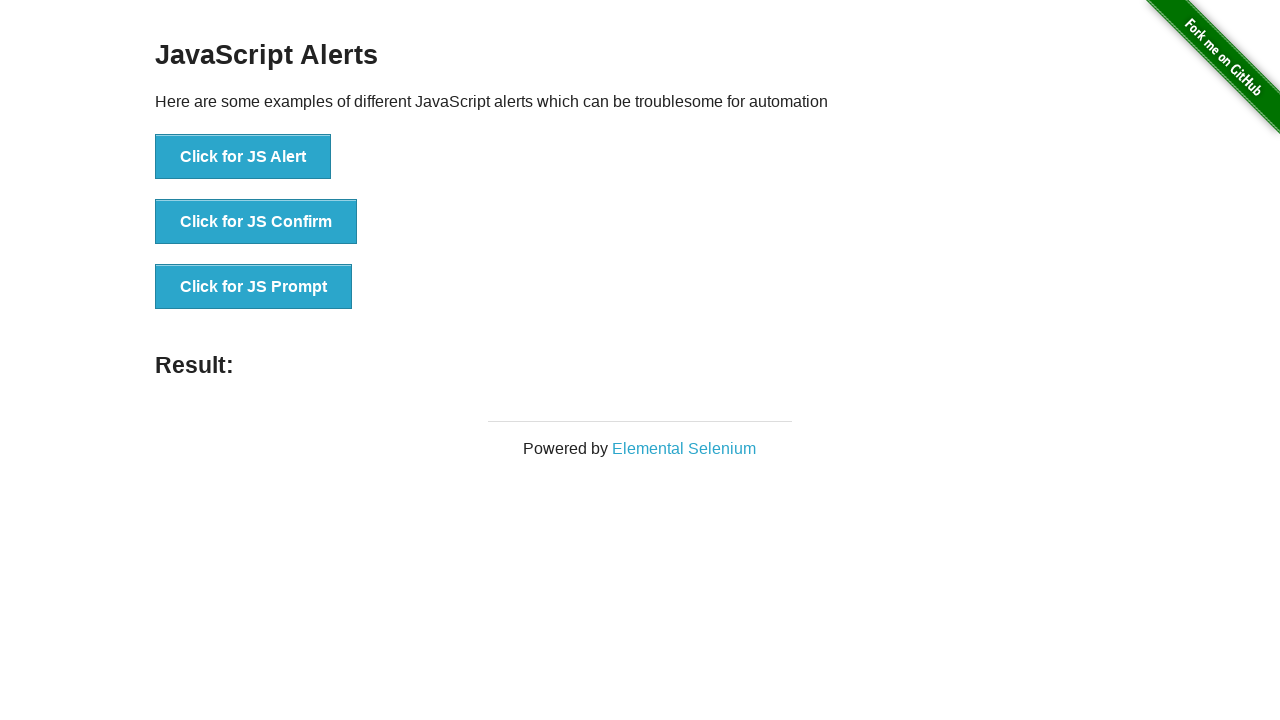

Clicked 'Click for JS Alert' button to trigger alert at (243, 157) on xpath=//button[text()='Click for JS Alert']
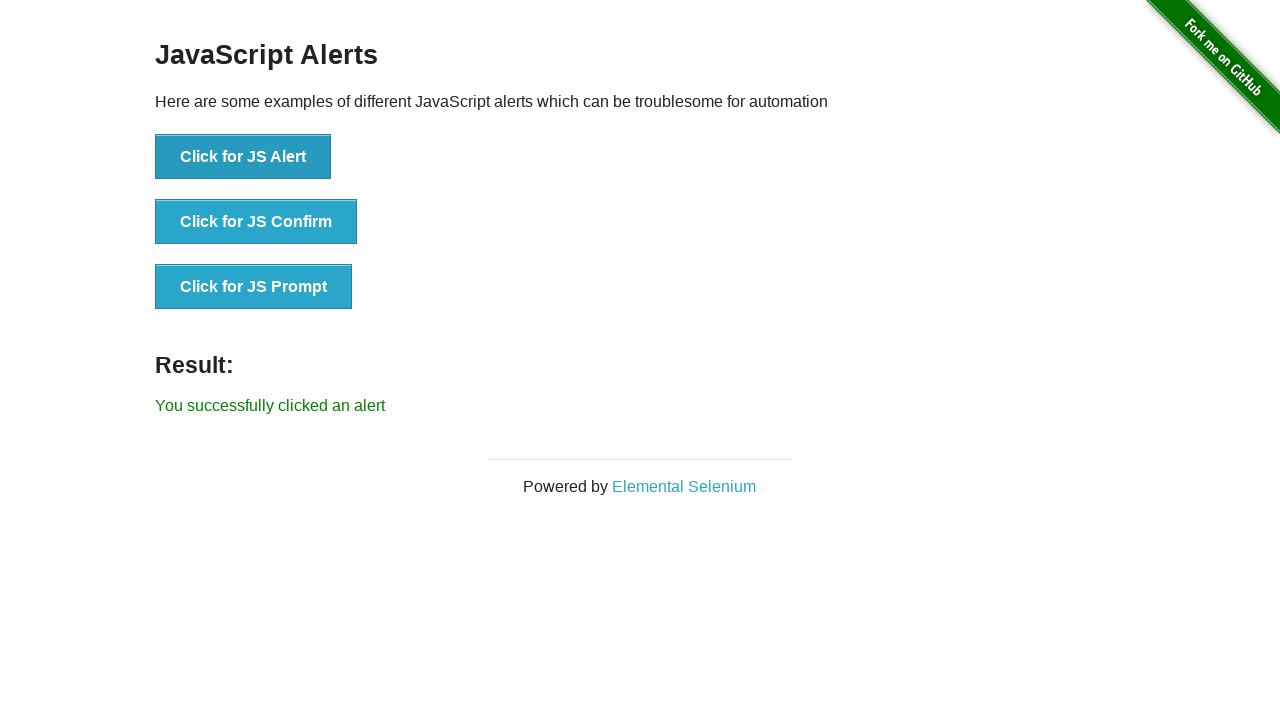

Waited 500ms for alert to be processed
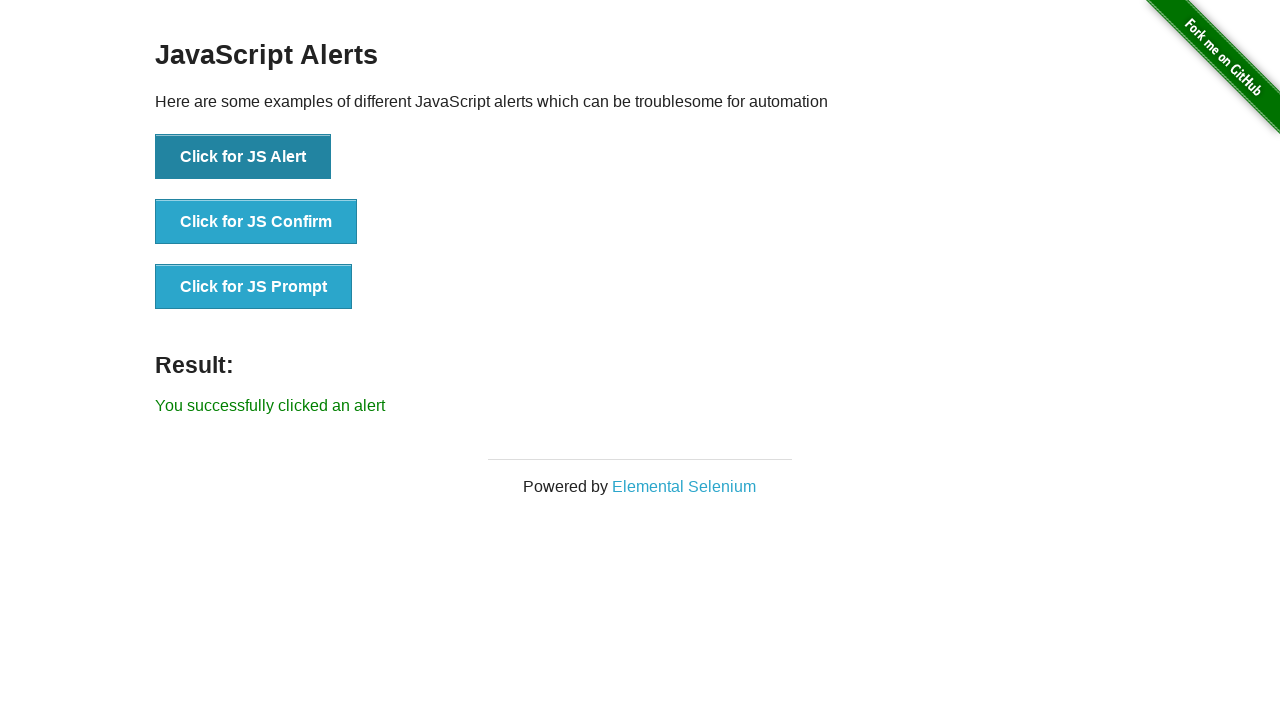

Verified that alert button is still enabled after dismissing alert
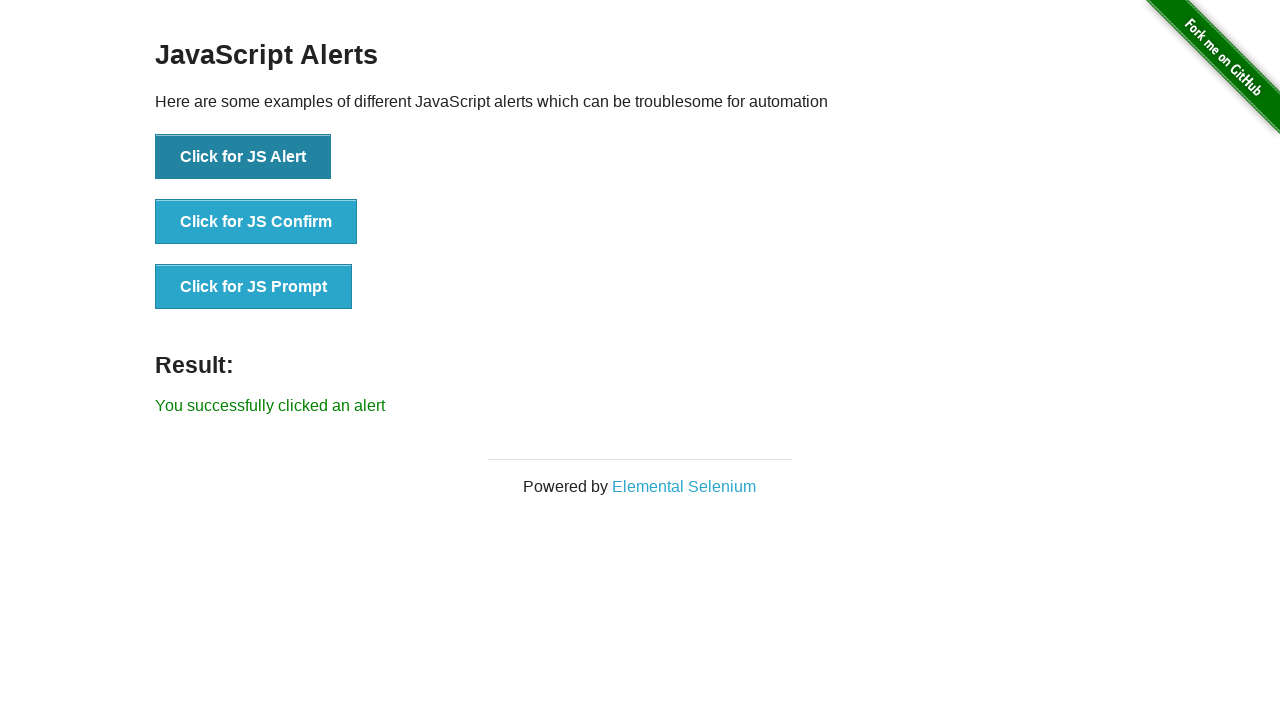

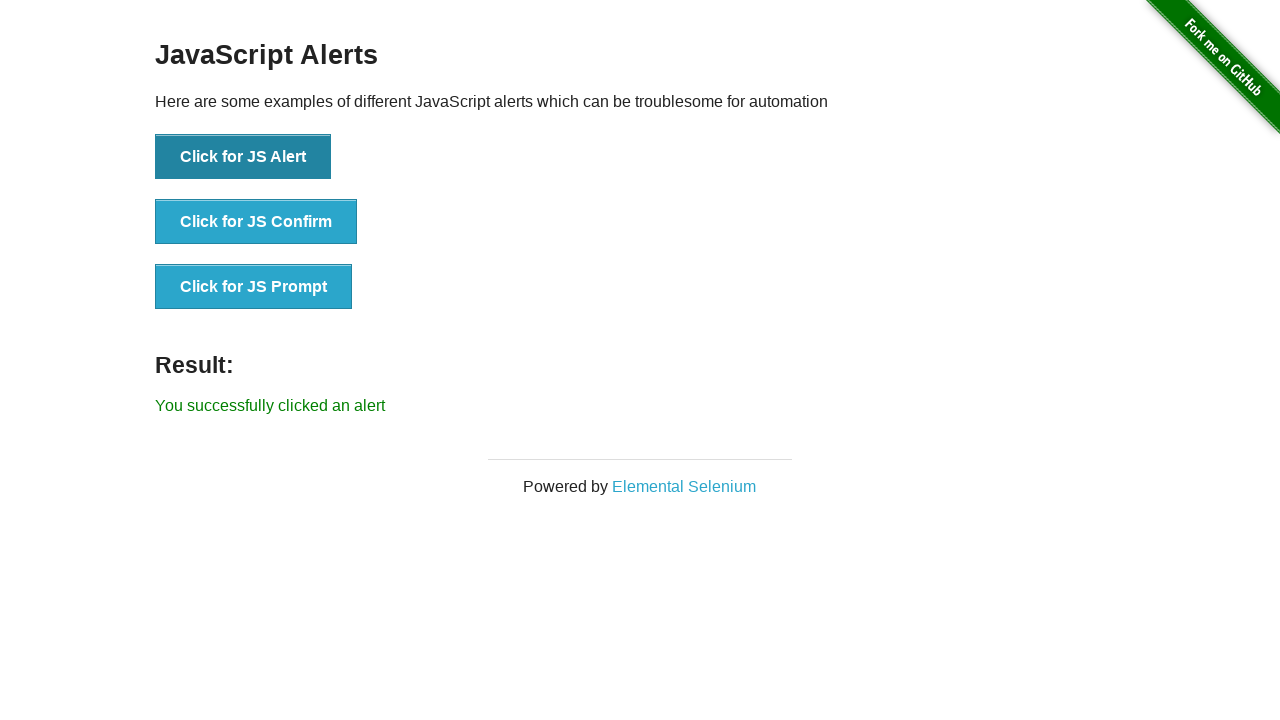